Tests a UI interaction that requires clicking a button multiple times until a specific text element appears

Starting URL: https://vip.ceshiren.com/#/ui_study

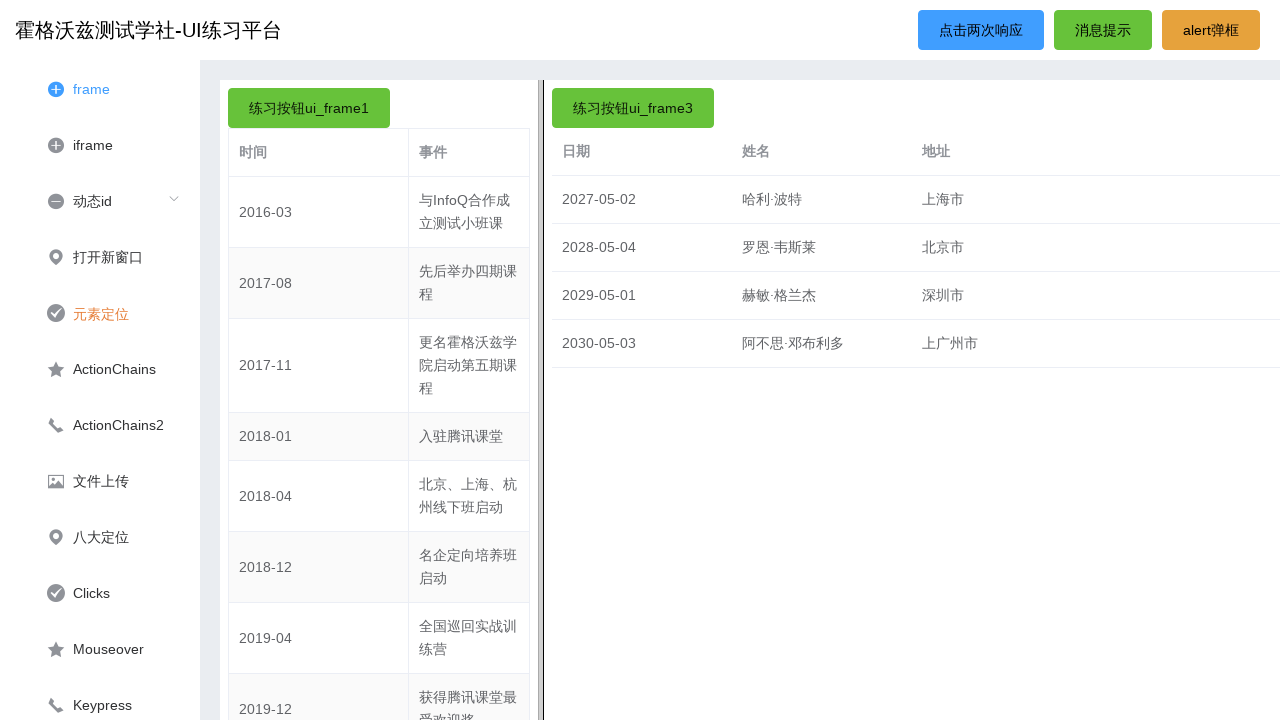

Clicked primary button (first click) at (981, 30) on #primary_btn
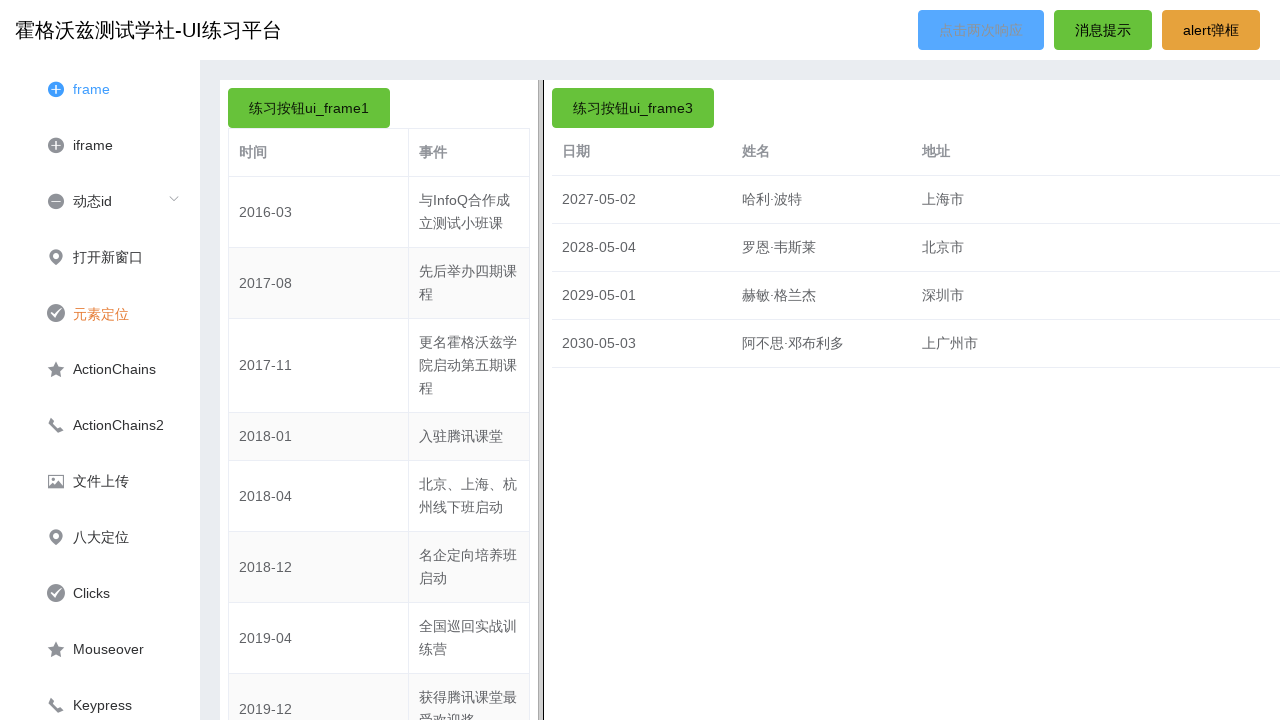

Clicked primary button (second click) at (981, 30) on #primary_btn
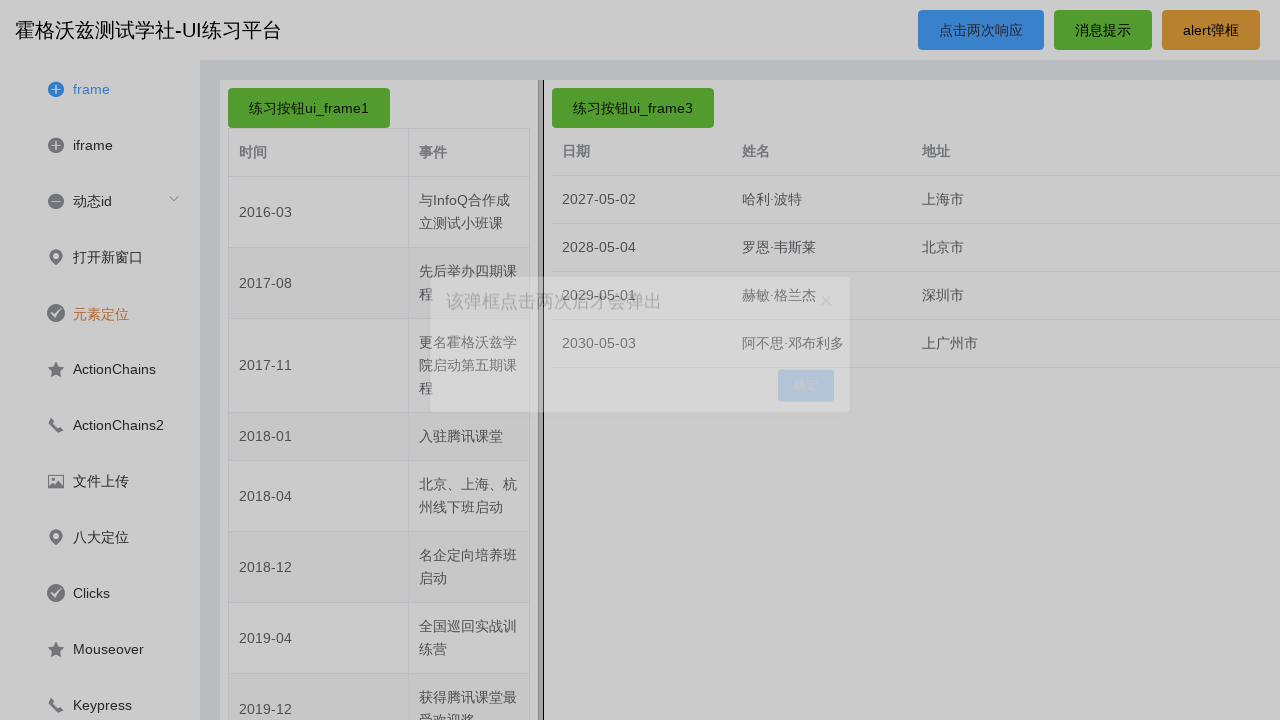

Modal dialog appeared after two clicks with expected text
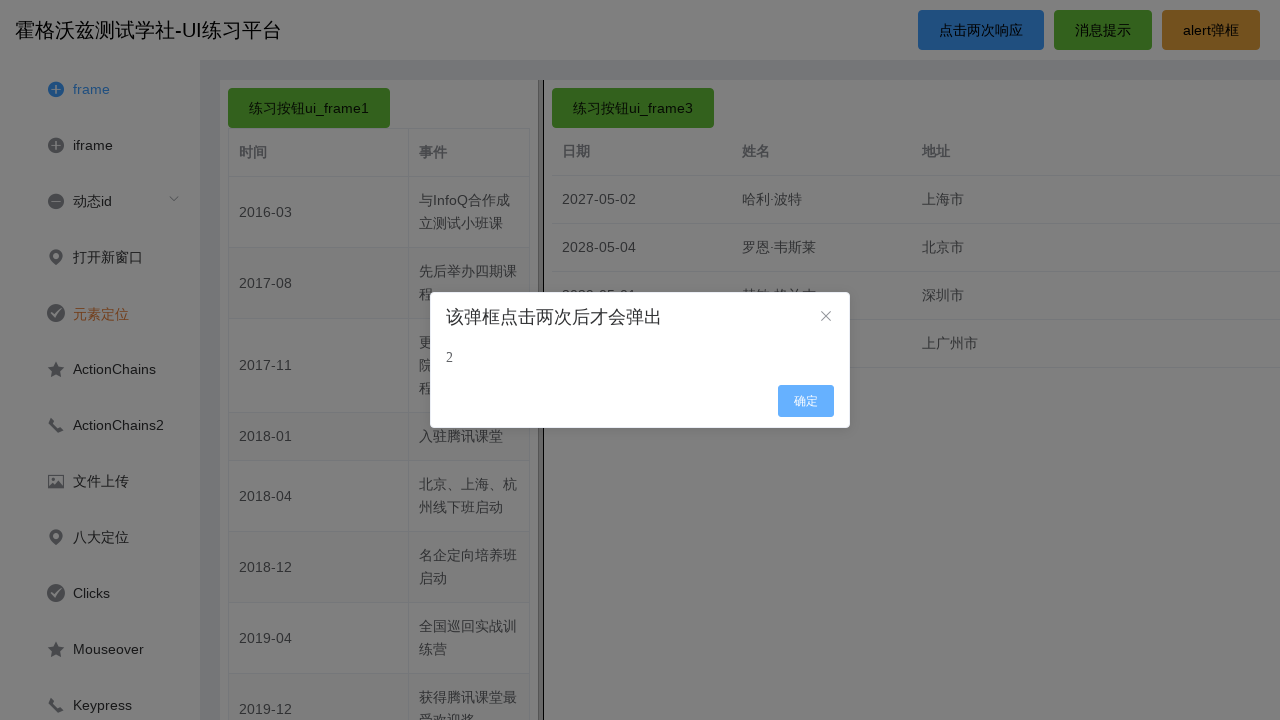

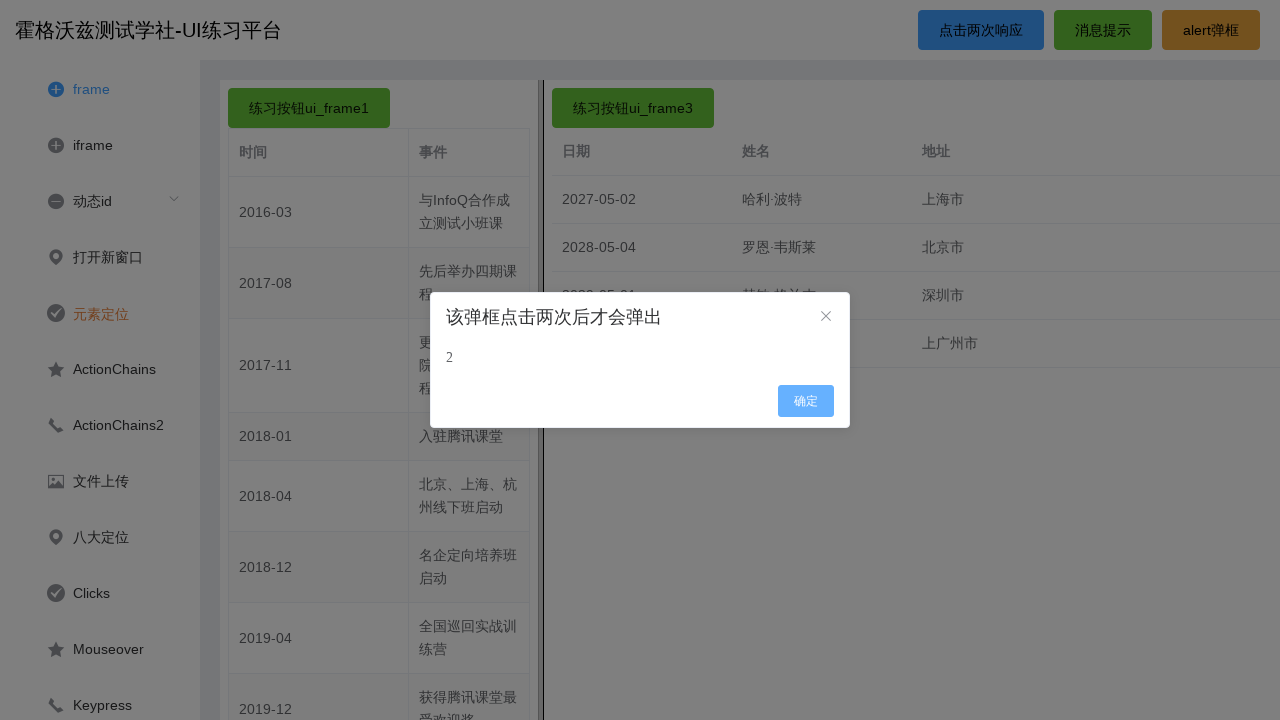